Tests cascading dropdown functionality by selecting a company and then a car type, verifying that the correct number of results are displayed

Starting URL: https://suvroc.github.io/selenium-mail-course/07/workshop.html

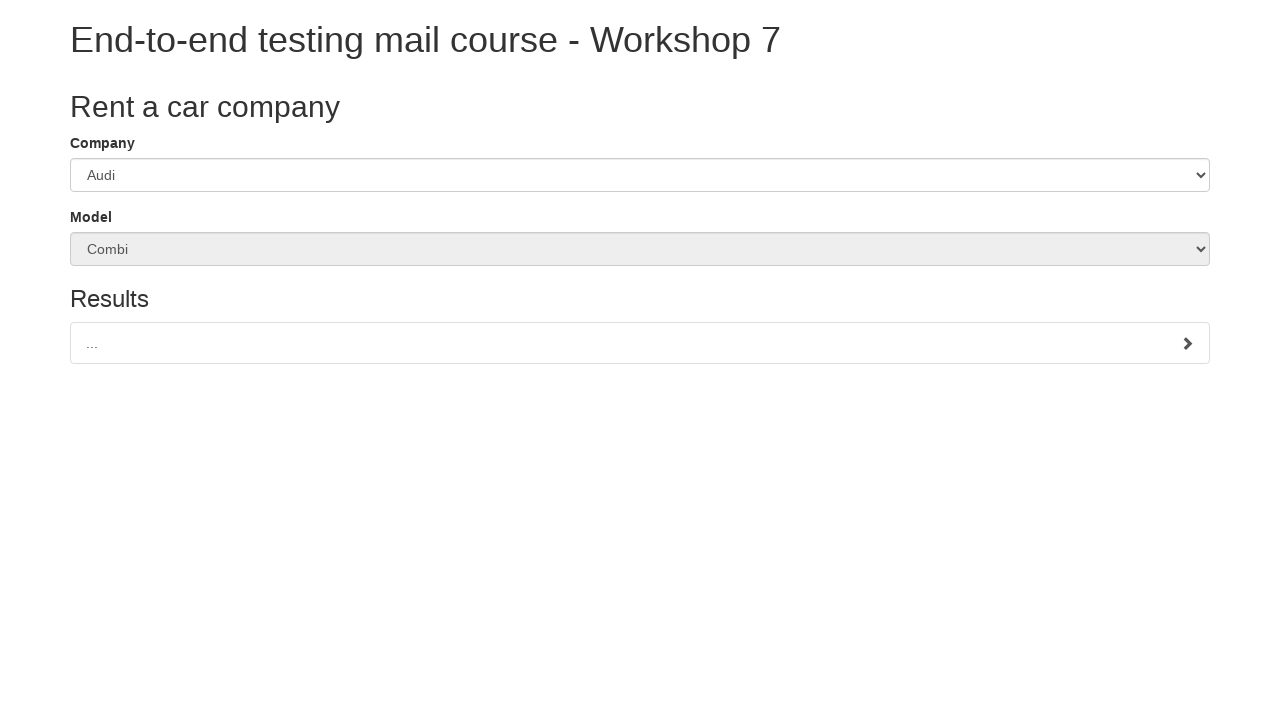

Selected BMW from company dropdown on #companySelect
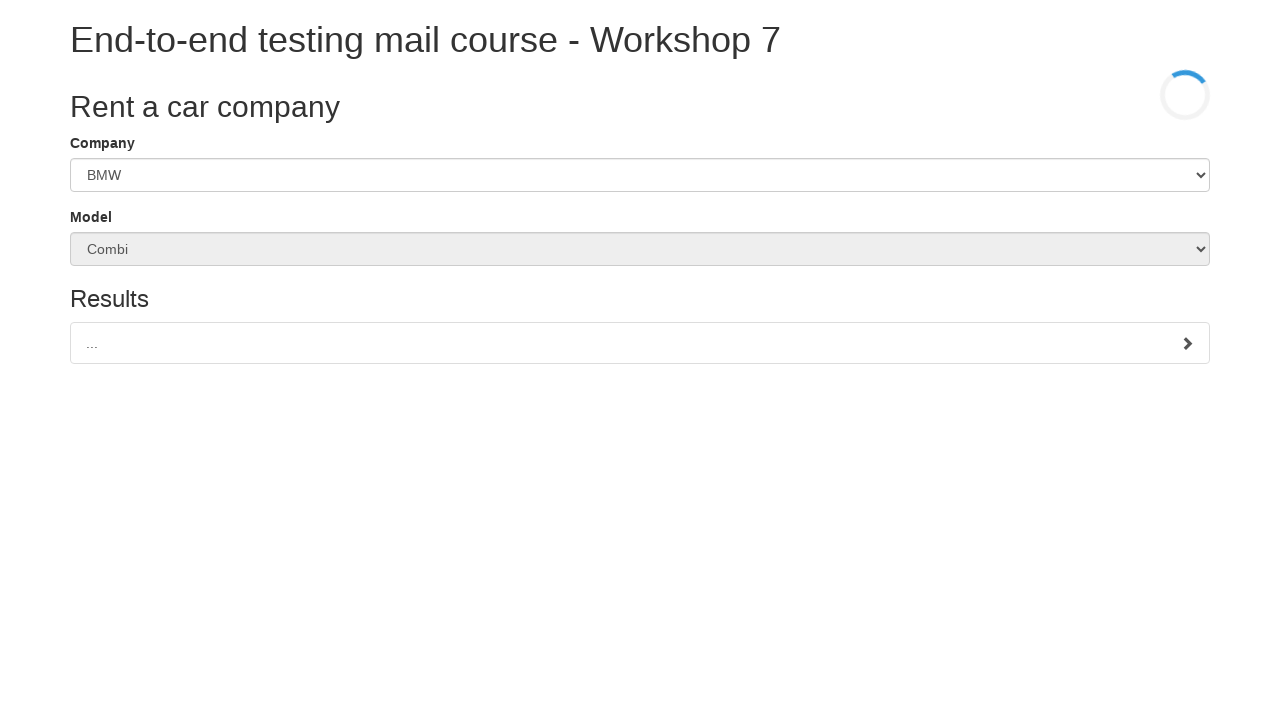

Car dropdown is now enabled
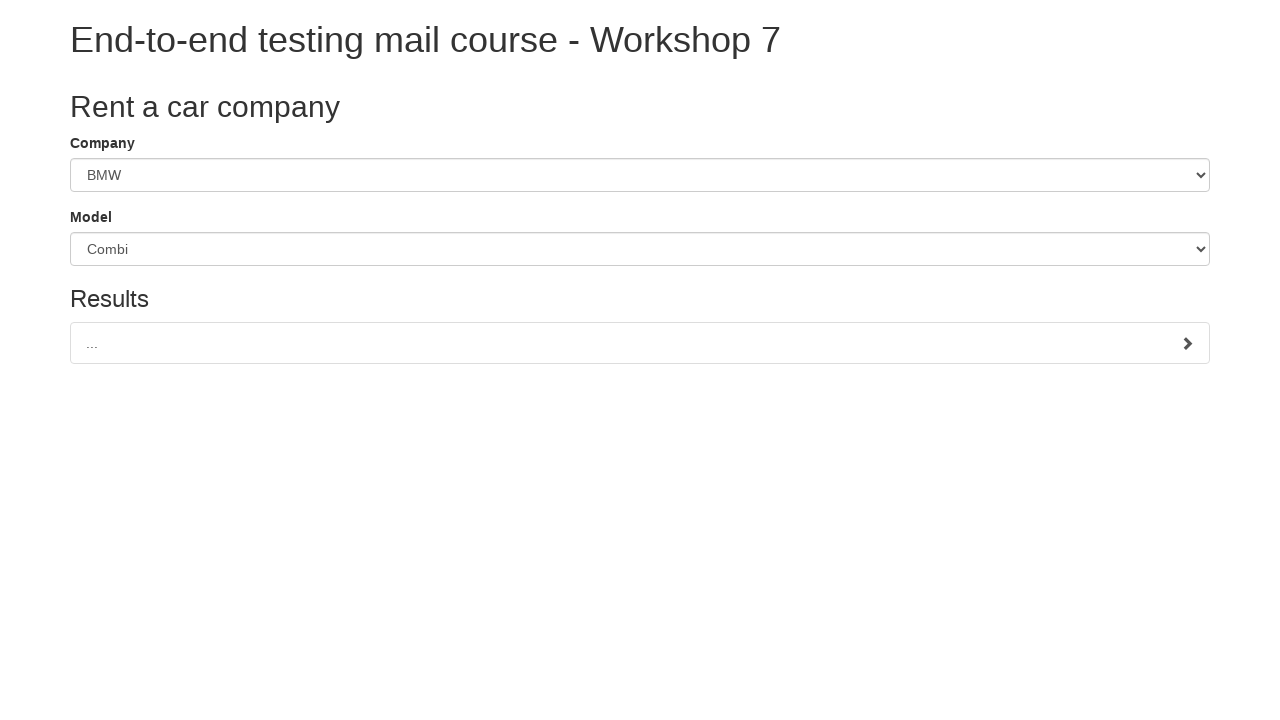

Selected sedan from car type dropdown on #carSelect
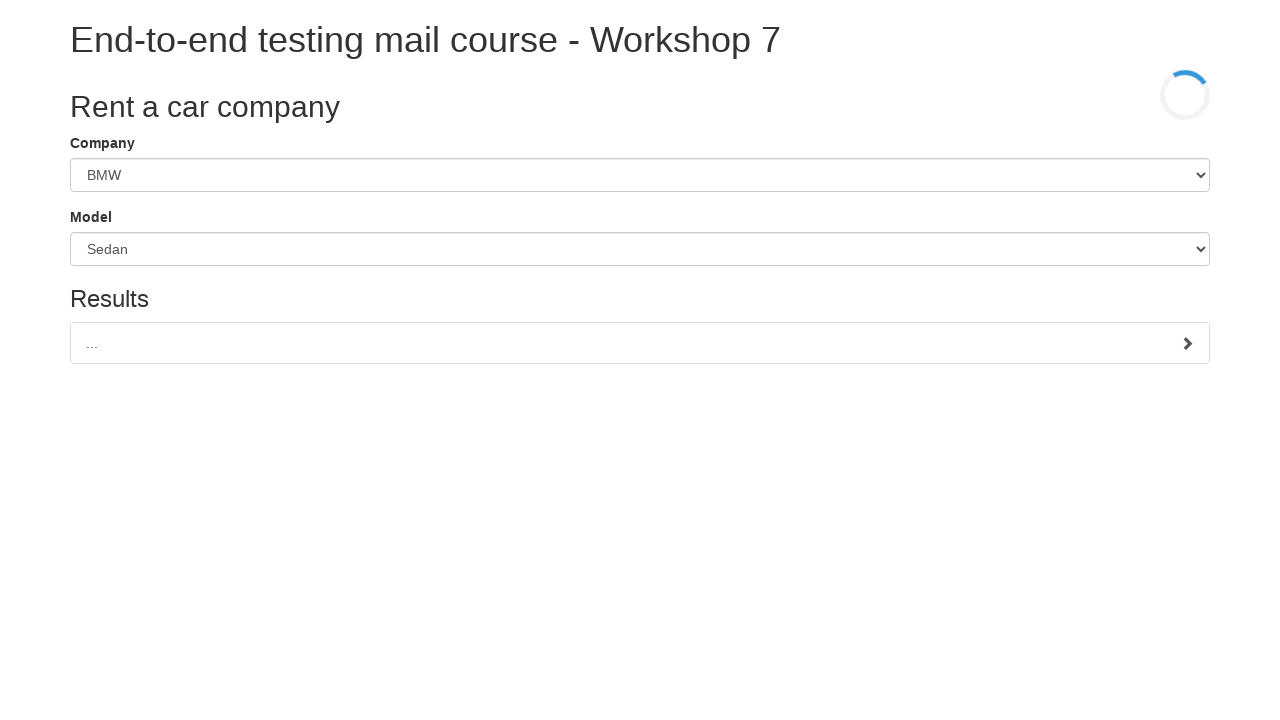

Results list appeared with 6 items
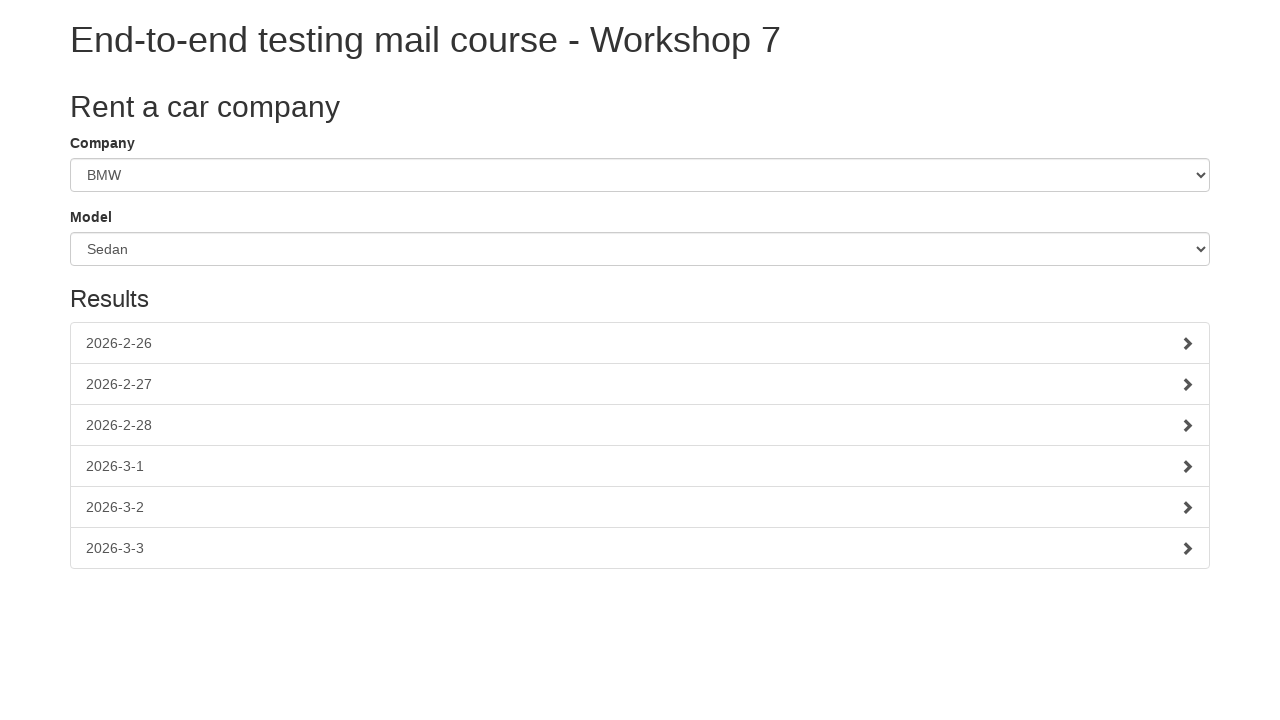

Found 6 list items
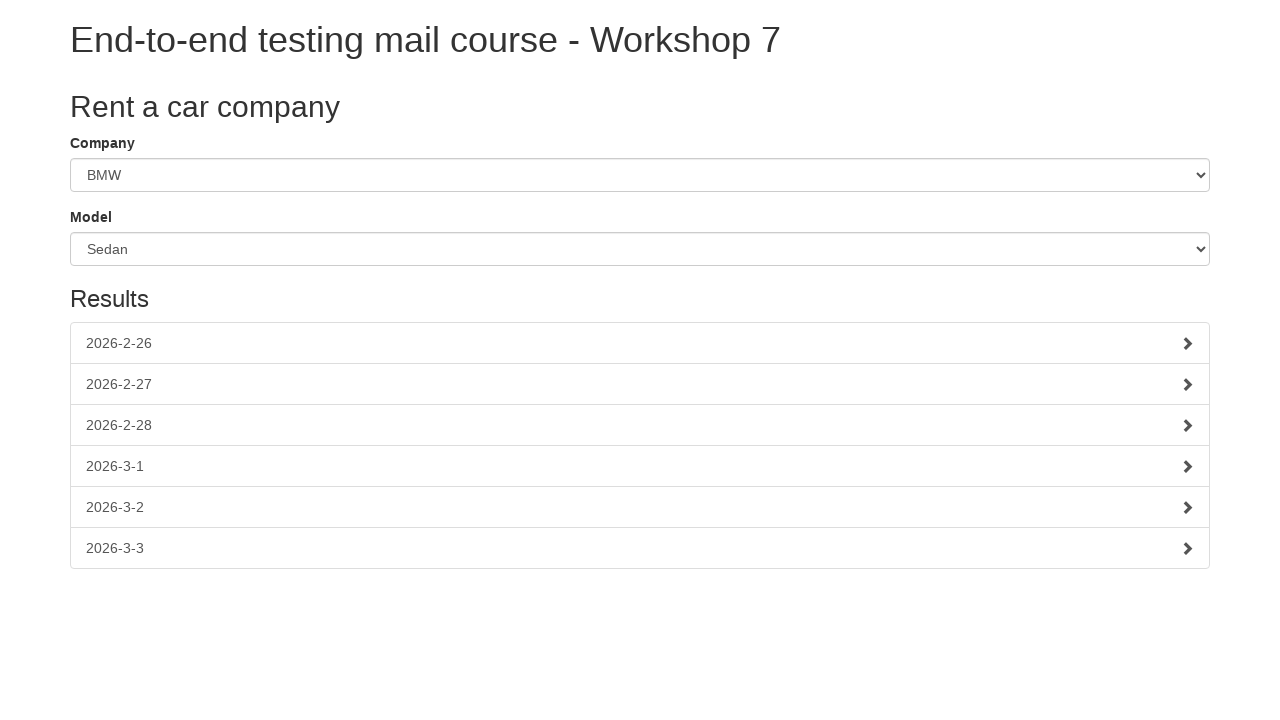

Verified that exactly 6 results are displayed
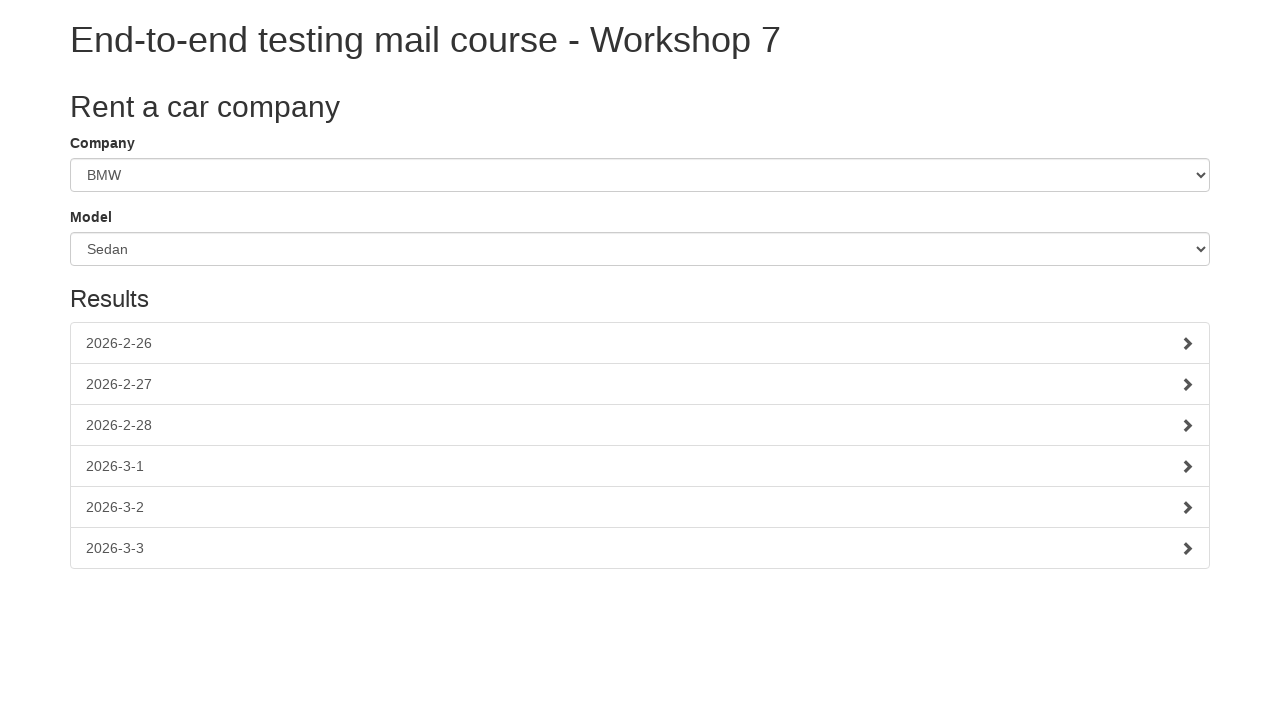

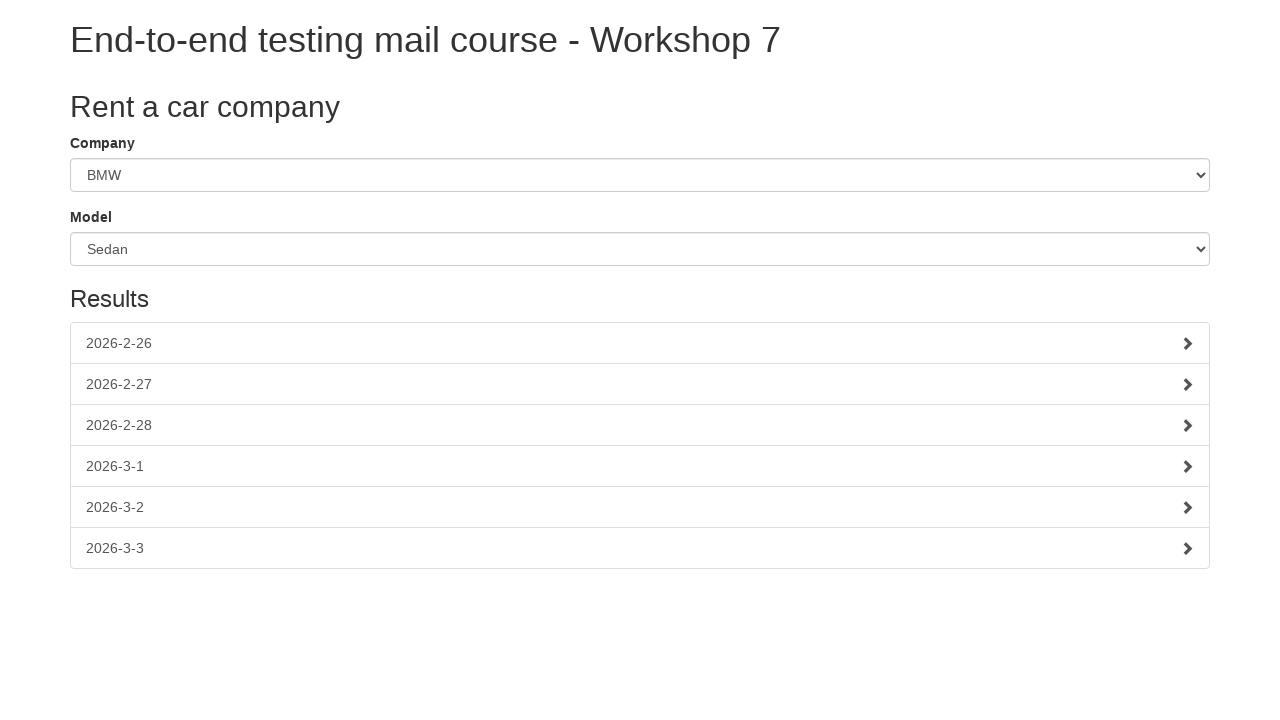